Tests a math puzzle form by extracting a value from an element's attribute, calculating a result using a mathematical formula, filling in the answer, checking checkboxes, and submitting the form.

Starting URL: http://suninjuly.github.io/get_attribute.html

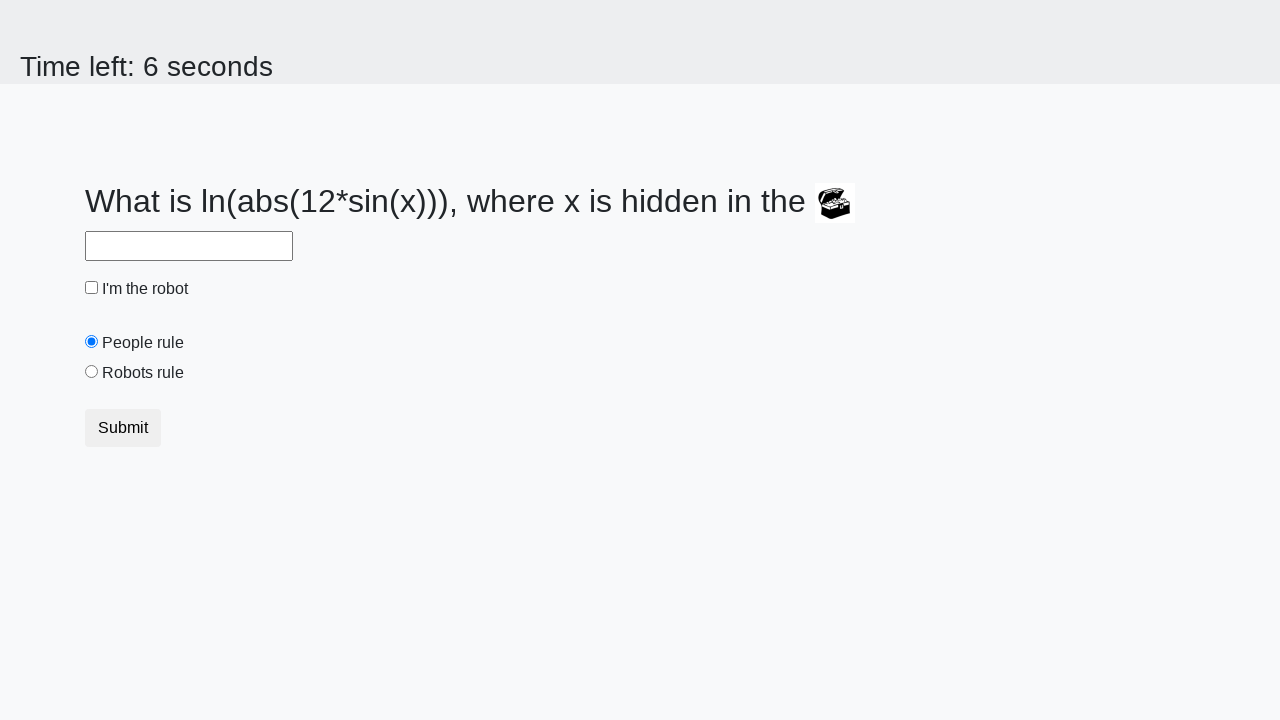

Located treasure element
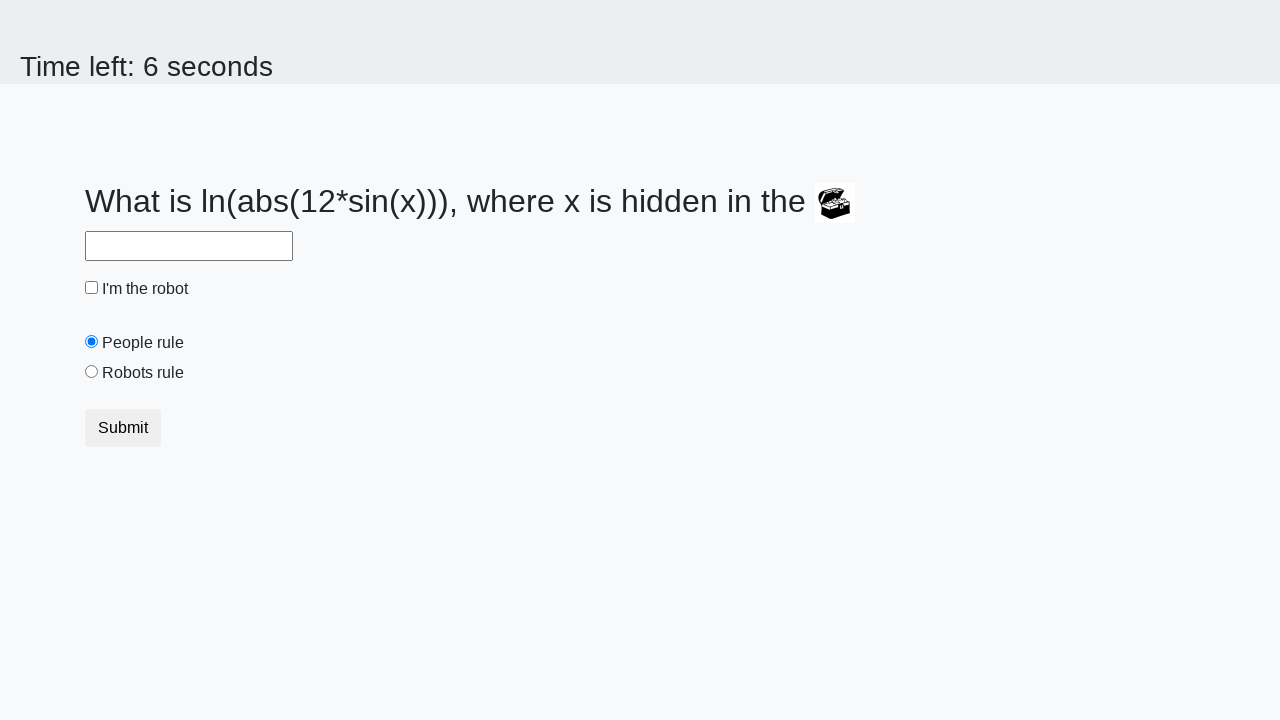

Extracted valuex attribute from treasure element: 393
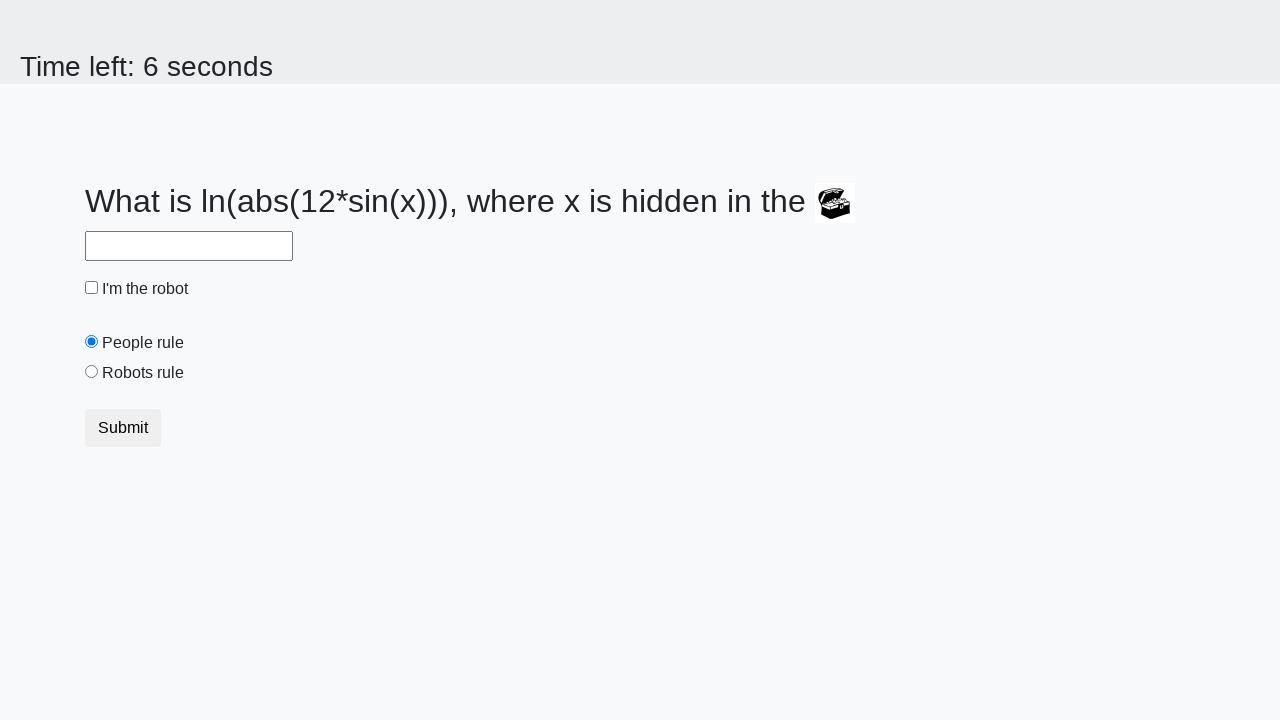

Calculated result using formula: 1.2688523864965642
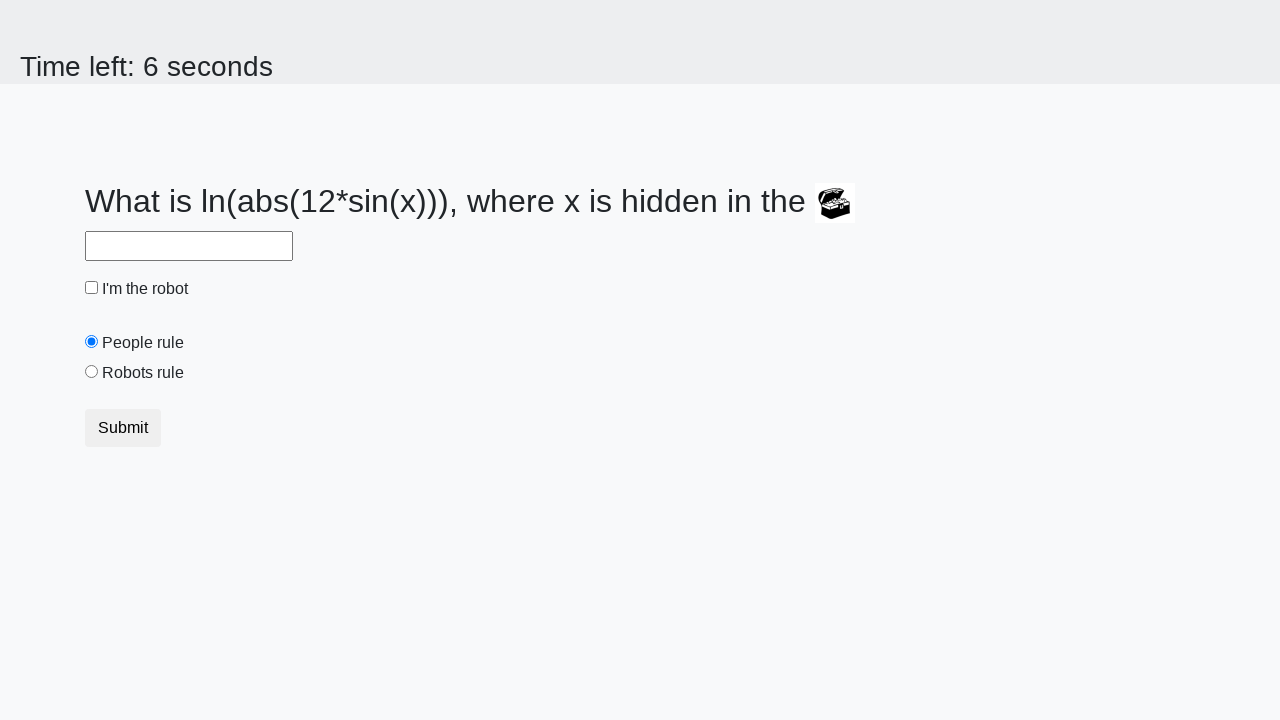

Filled answer field with calculated value: 1.2688523864965642 on #answer
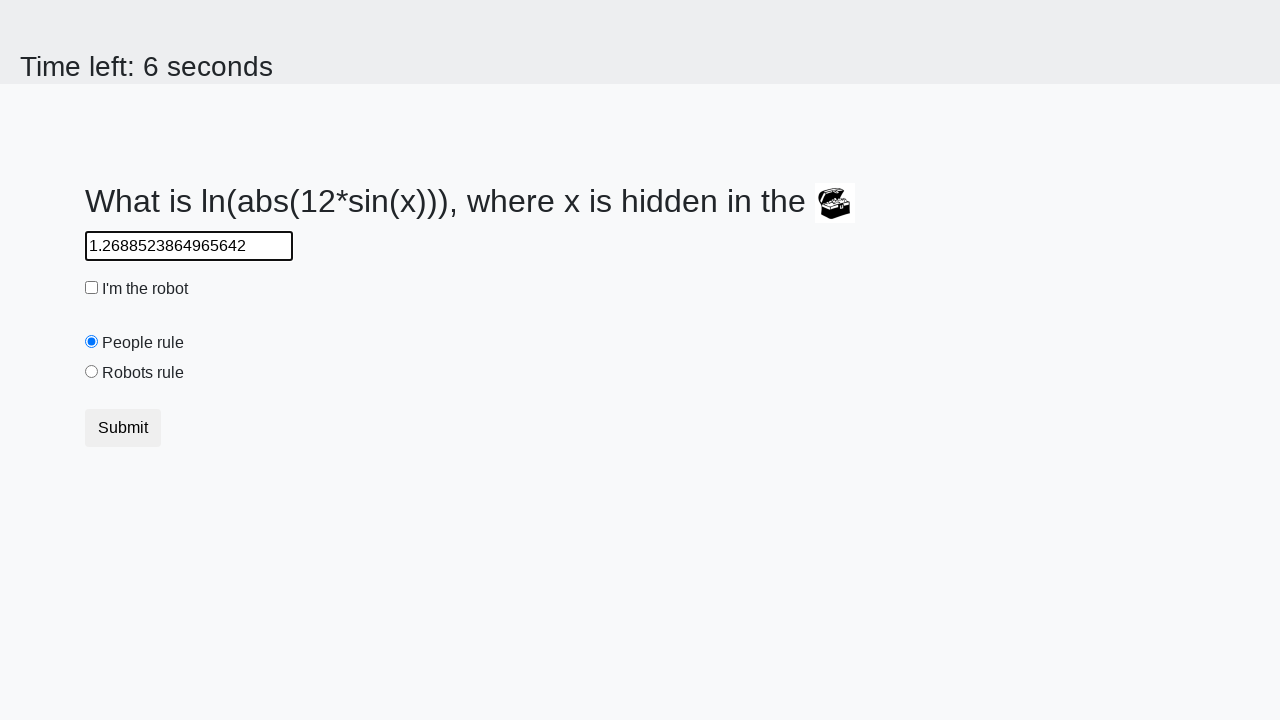

Checked robot checkbox at (92, 288) on #robotCheckbox
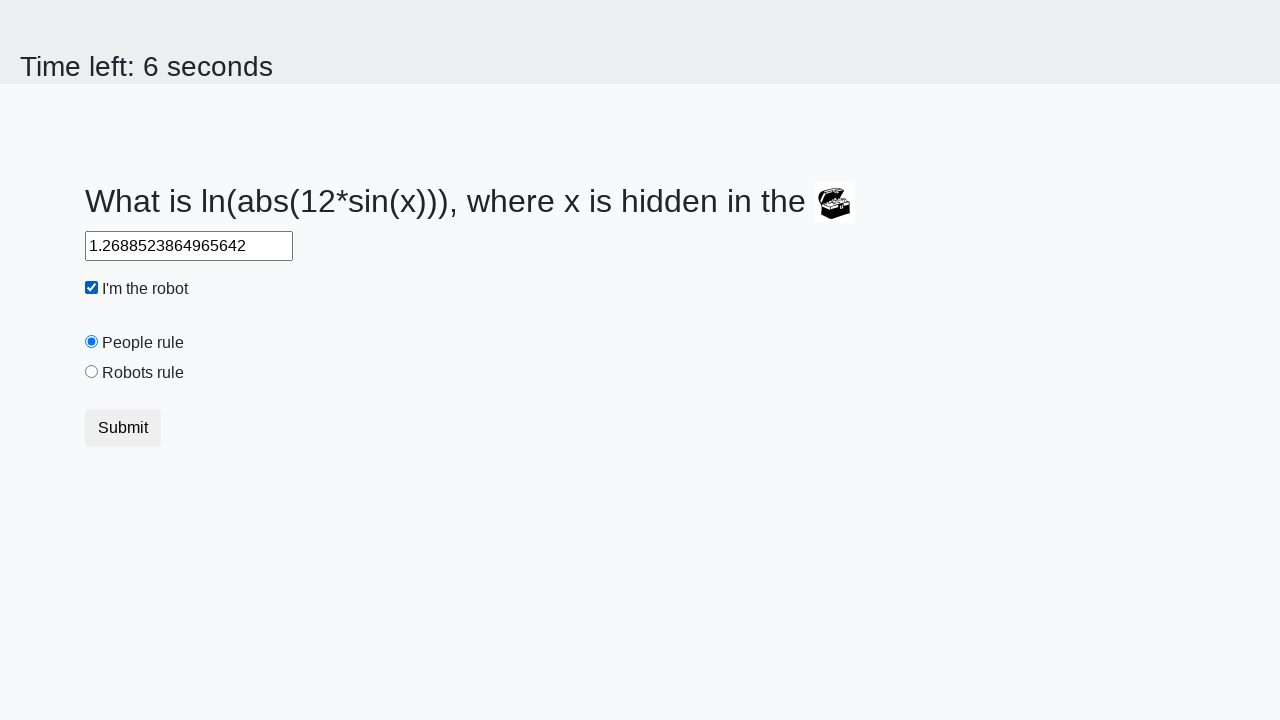

Checked robots rule checkbox at (92, 372) on #robotsRule
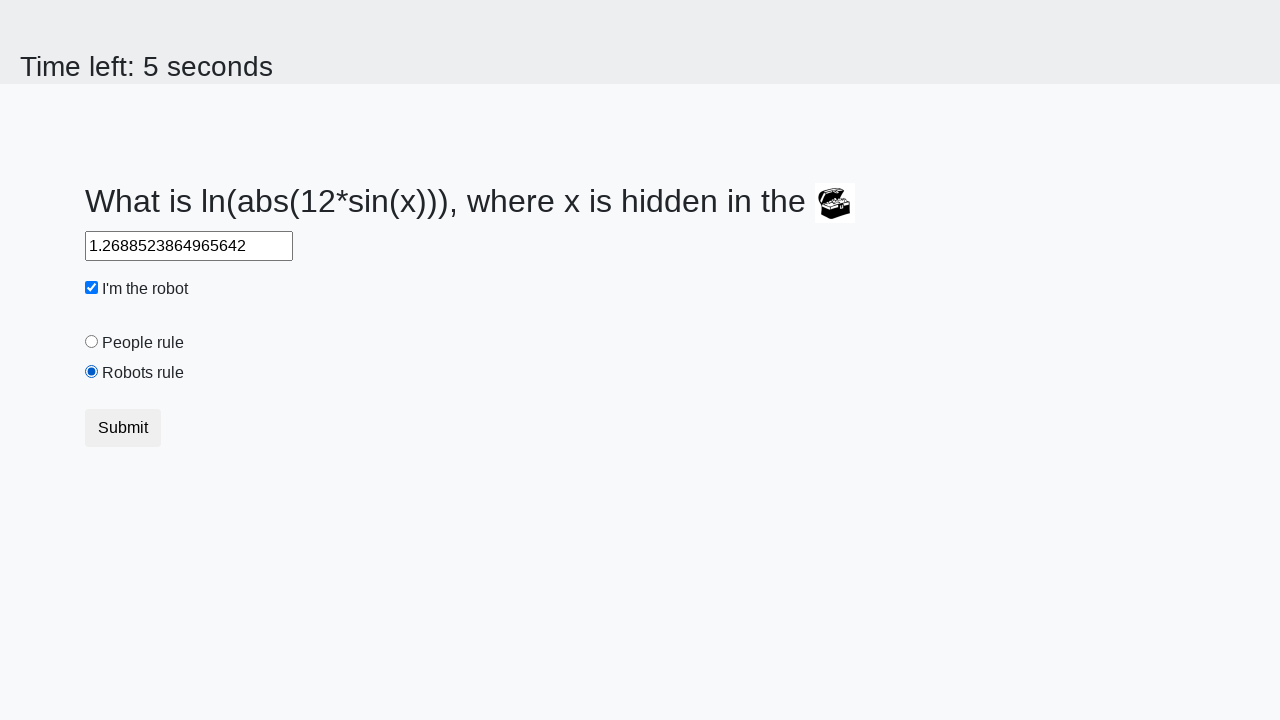

Clicked submit button to submit form at (123, 428) on button.btn
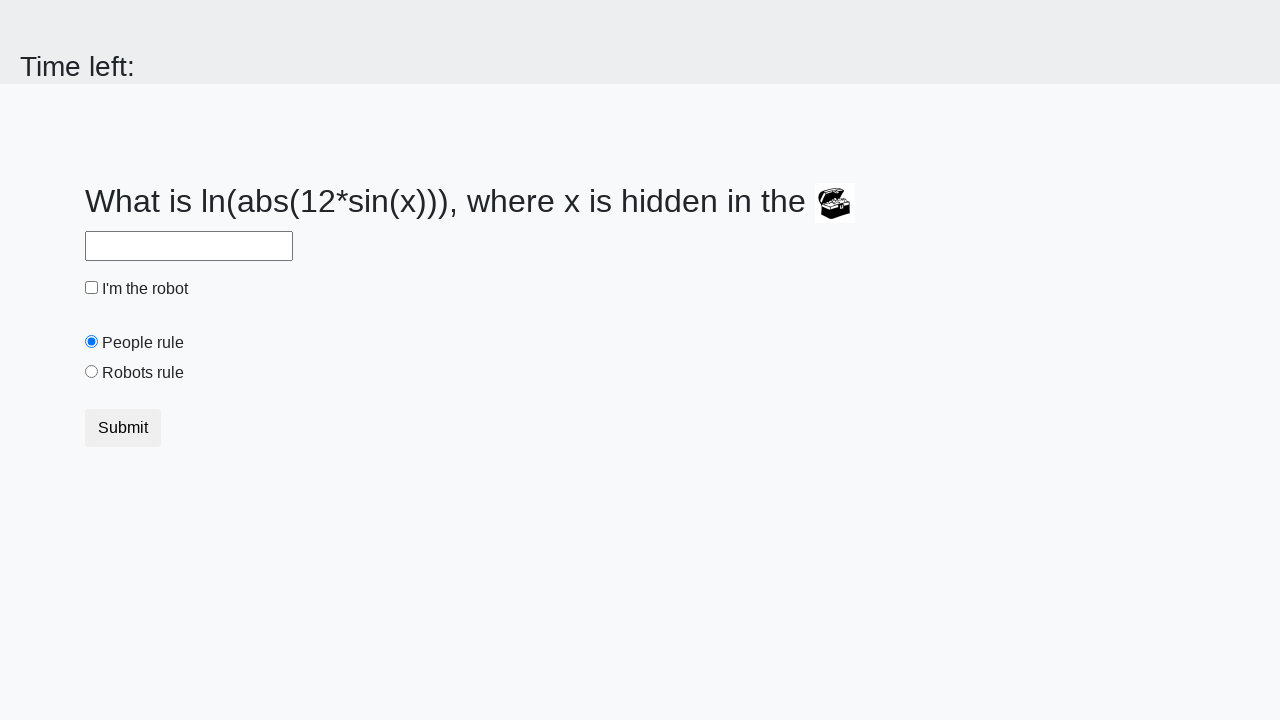

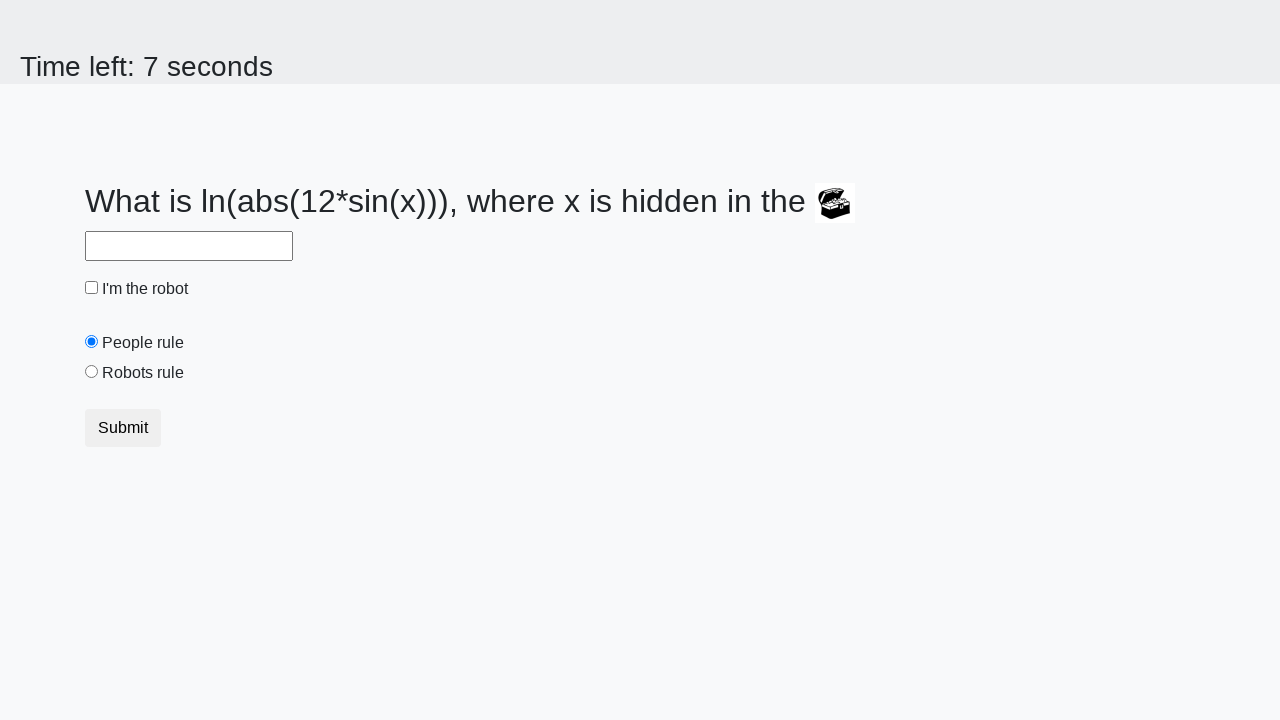